Tests marking individual items as complete by checking their toggle boxes

Starting URL: https://demo.playwright.dev/todomvc

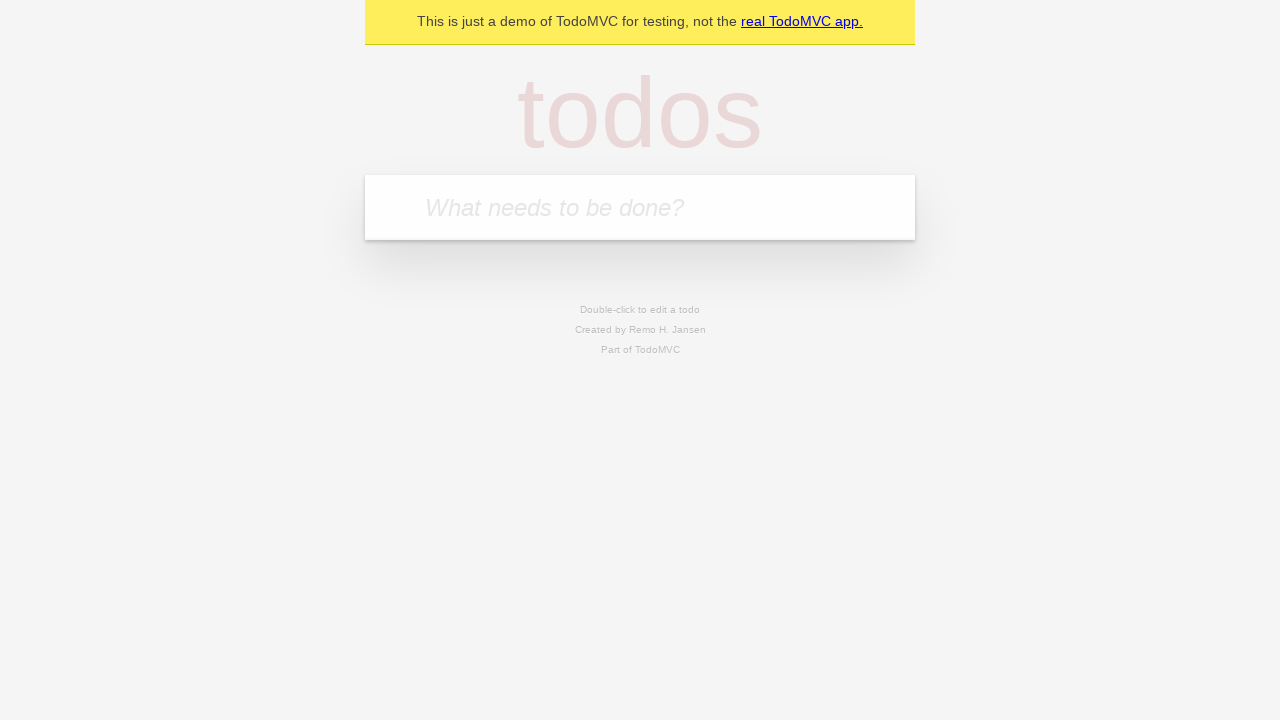

Filled new todo input with 'buy some cheese' on .new-todo
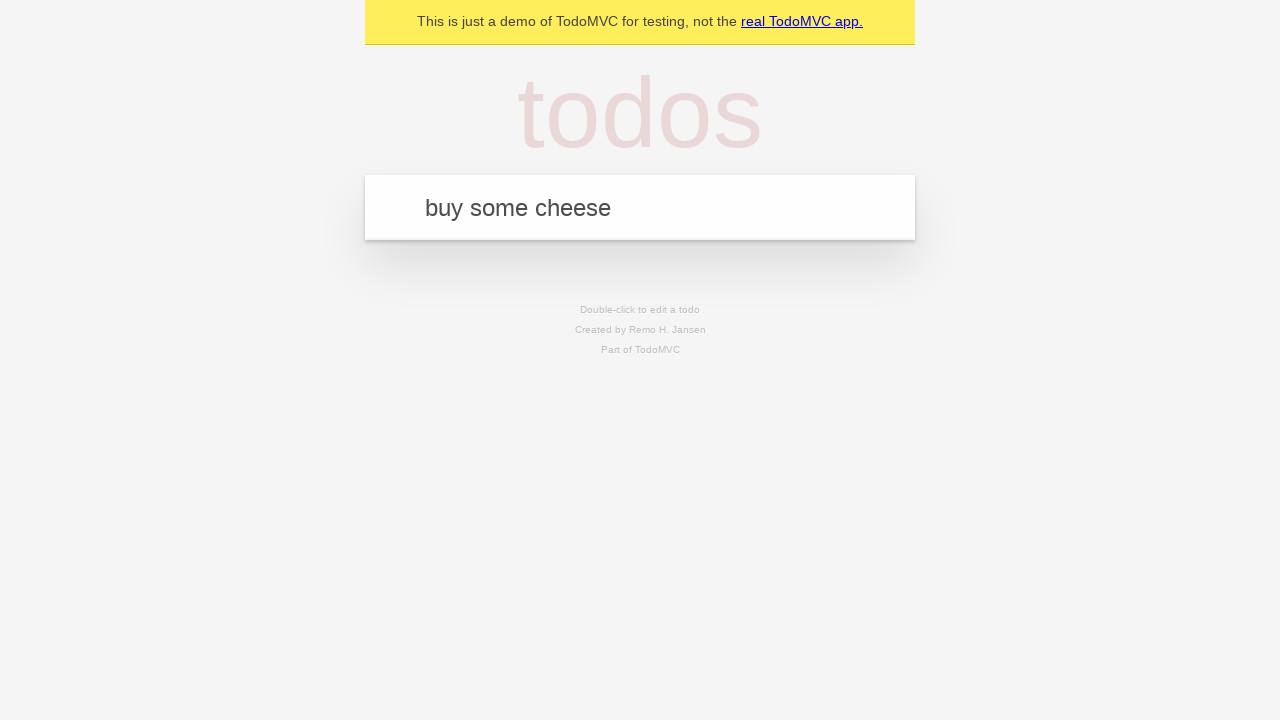

Pressed Enter to create first todo item on .new-todo
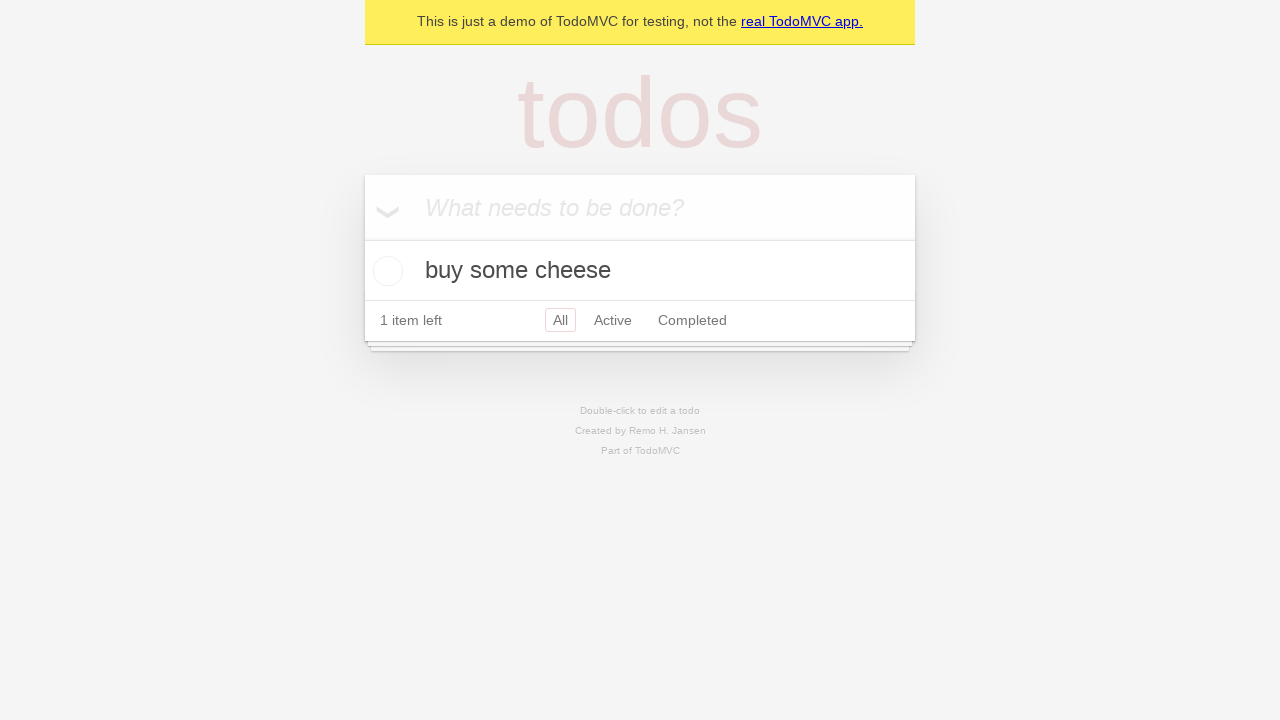

Filled new todo input with 'feed the cat' on .new-todo
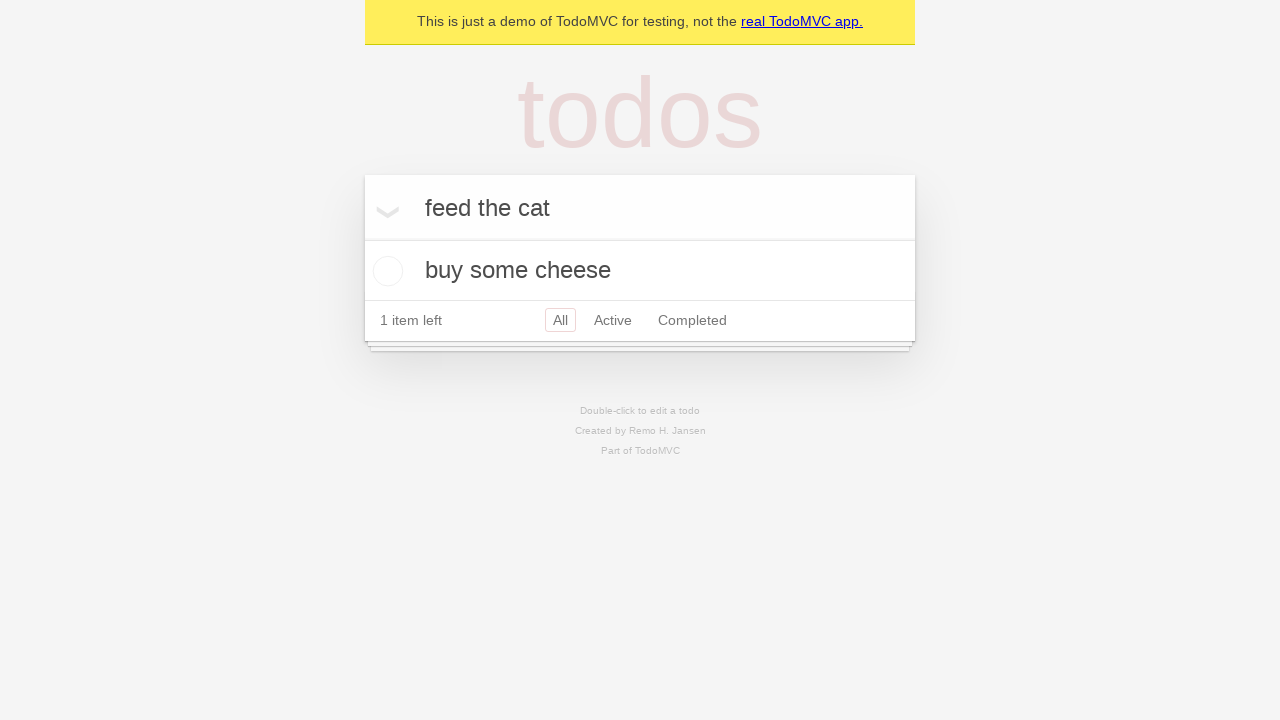

Pressed Enter to create second todo item on .new-todo
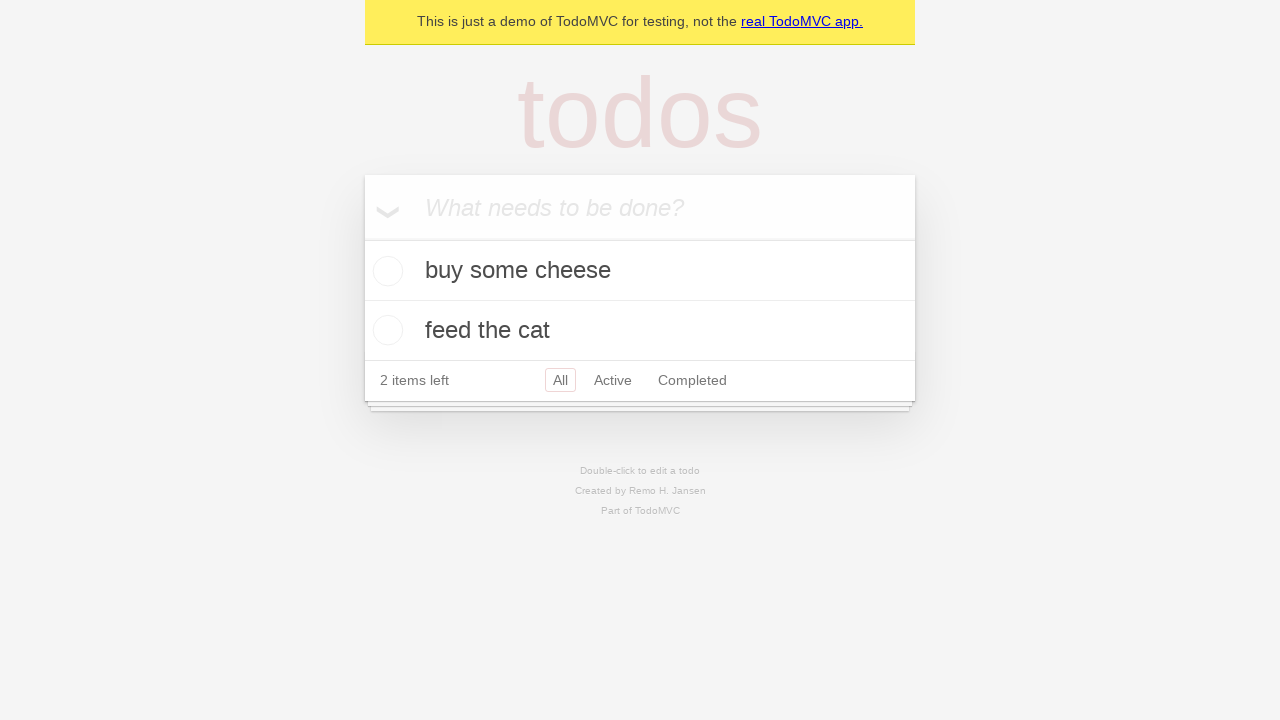

Marked first item 'buy some cheese' as complete at (385, 271) on .todo-list li >> nth=0 >> .toggle
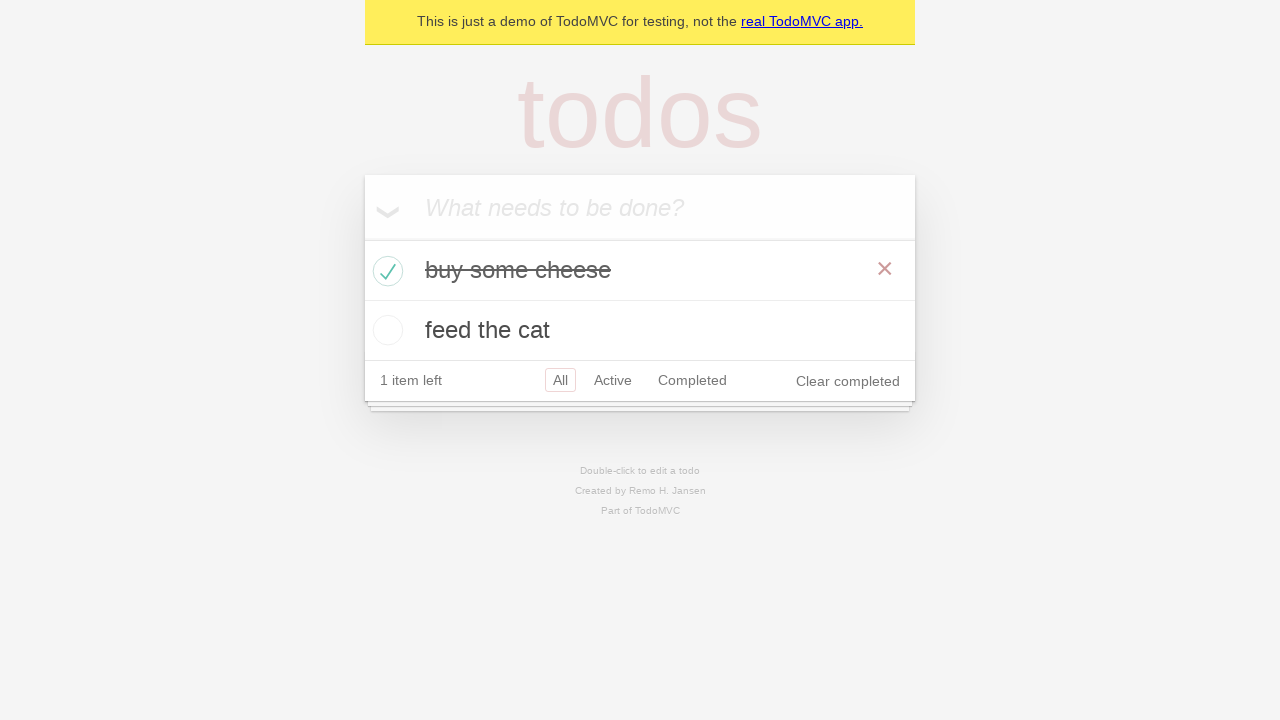

Marked second item 'feed the cat' as complete at (385, 330) on .todo-list li >> nth=1 >> .toggle
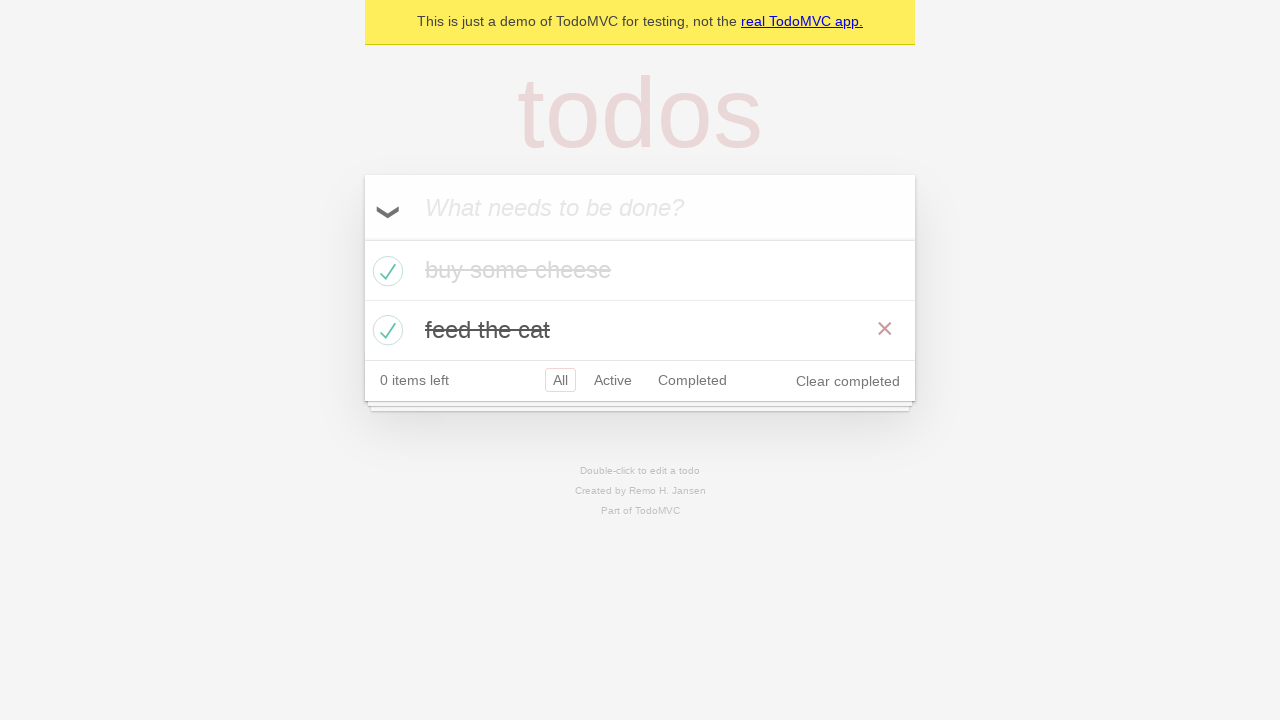

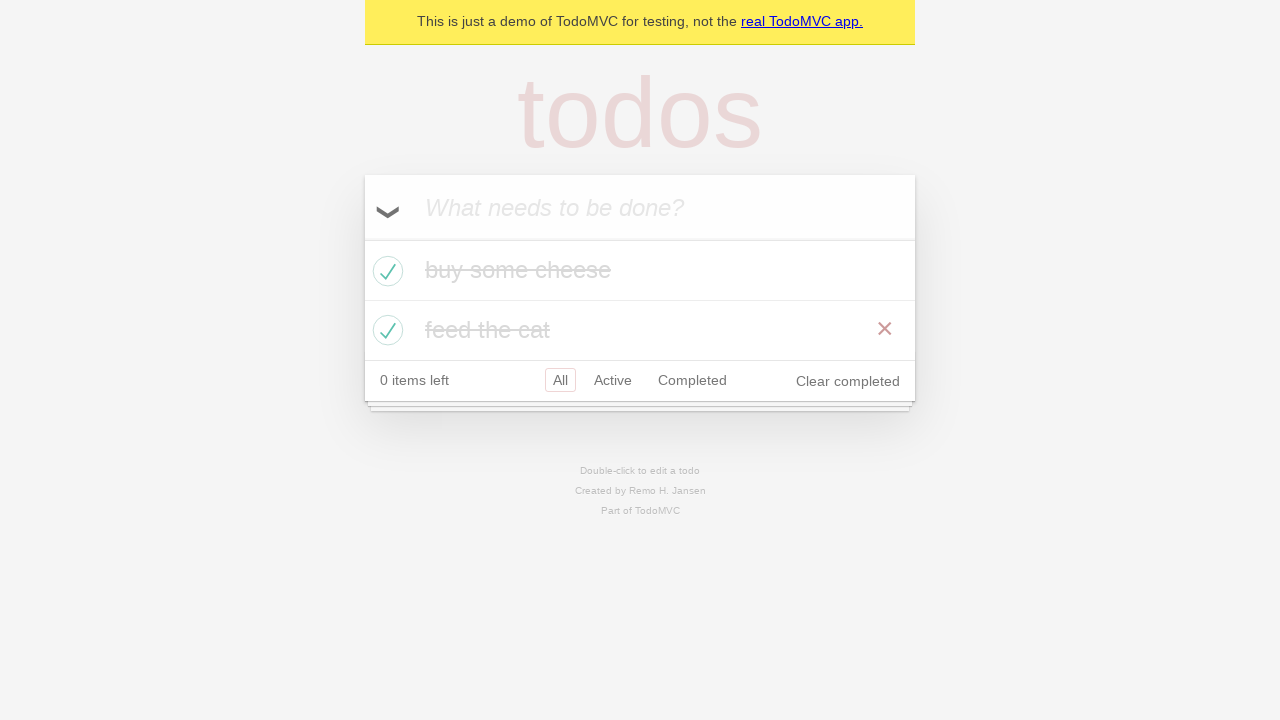